Tests handling of a JavaScript prompt dialog by clicking a button that triggers a prompt, entering a name, accepting it, and verifying the entered name appears in the result.

Starting URL: https://testautomationpractice.blogspot.com/#

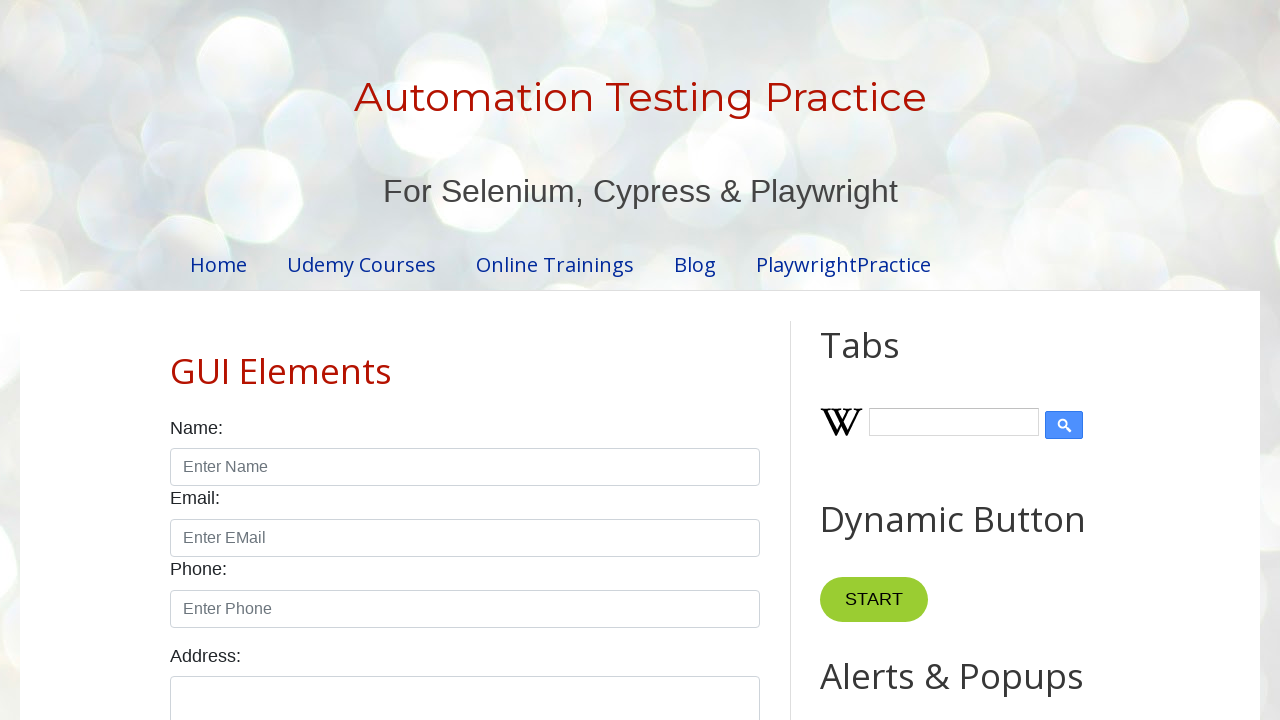

Set up dialog handler for prompt alerts
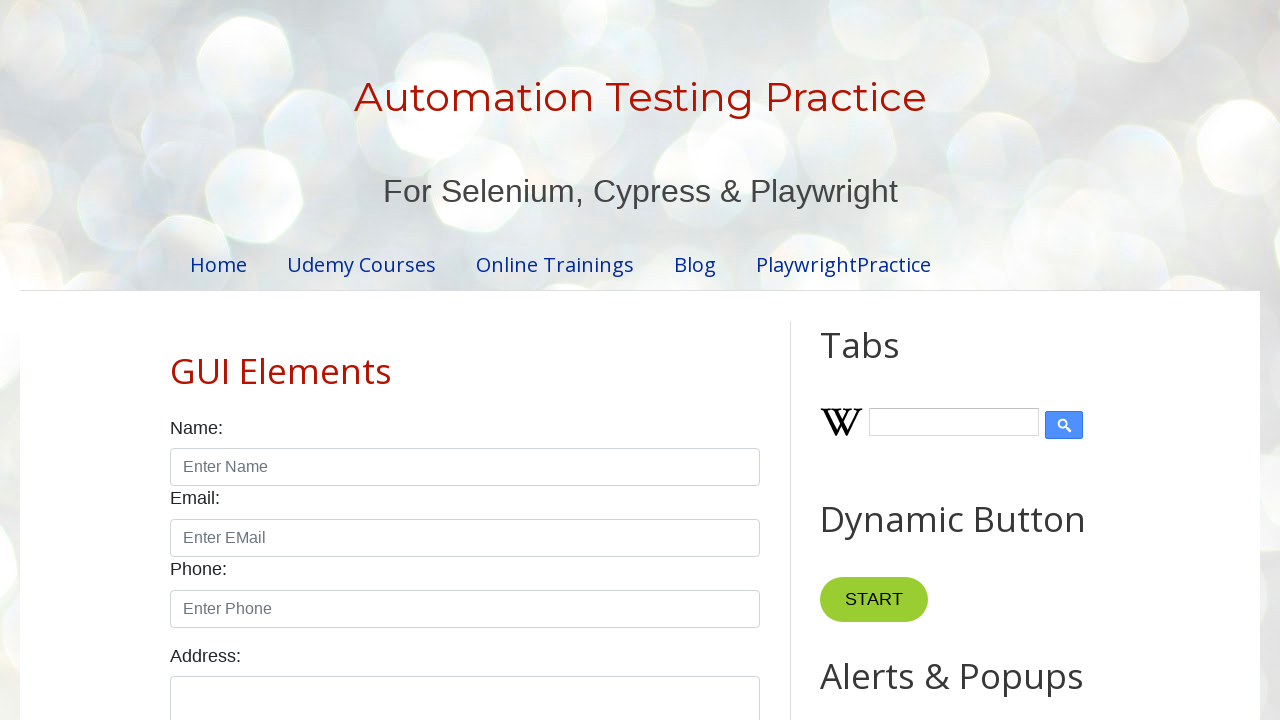

Clicked 'Prompt Alert' button at (890, 360) on button:has-text('Prompt Alert')
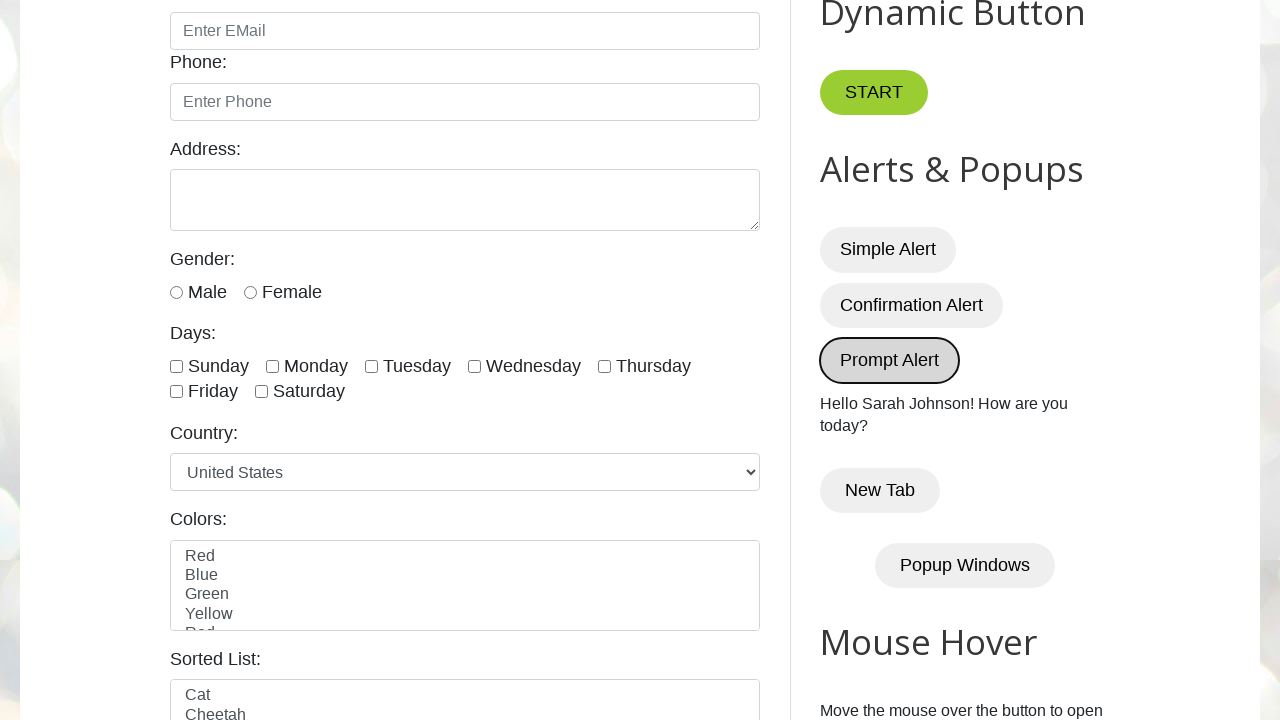

Waited for result element with ID 'demo' to load
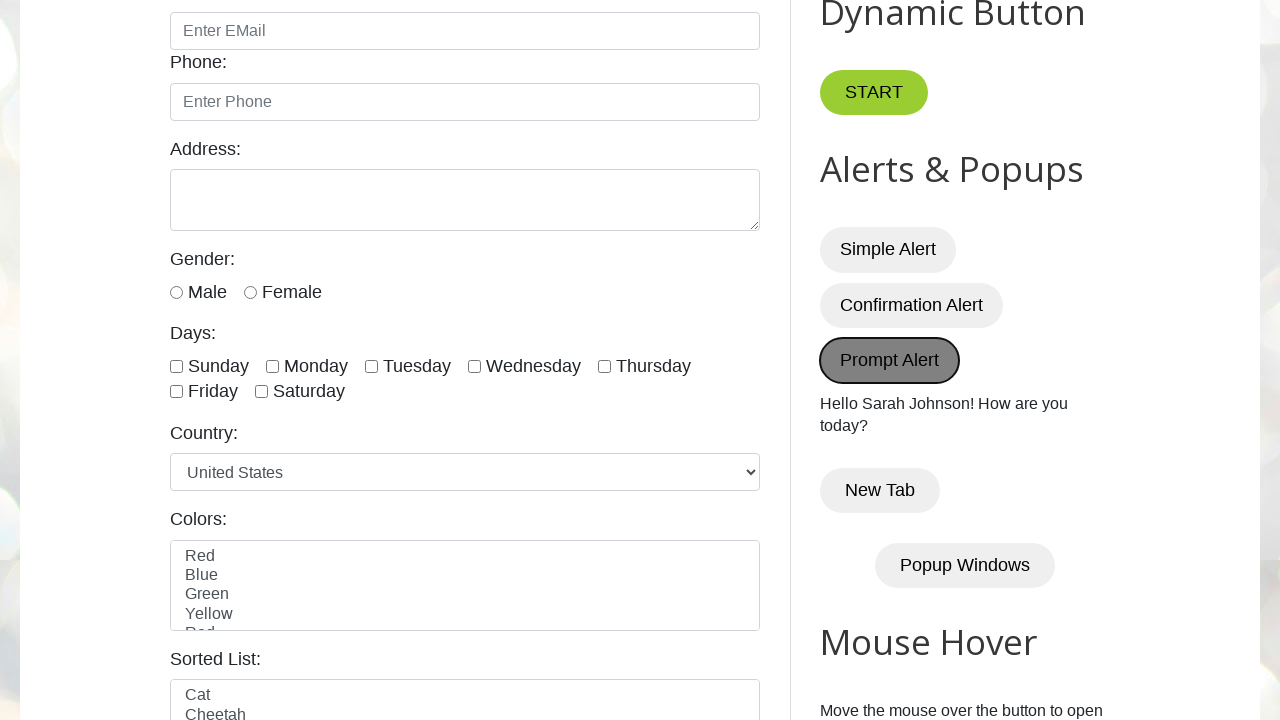

Retrieved text content from result element
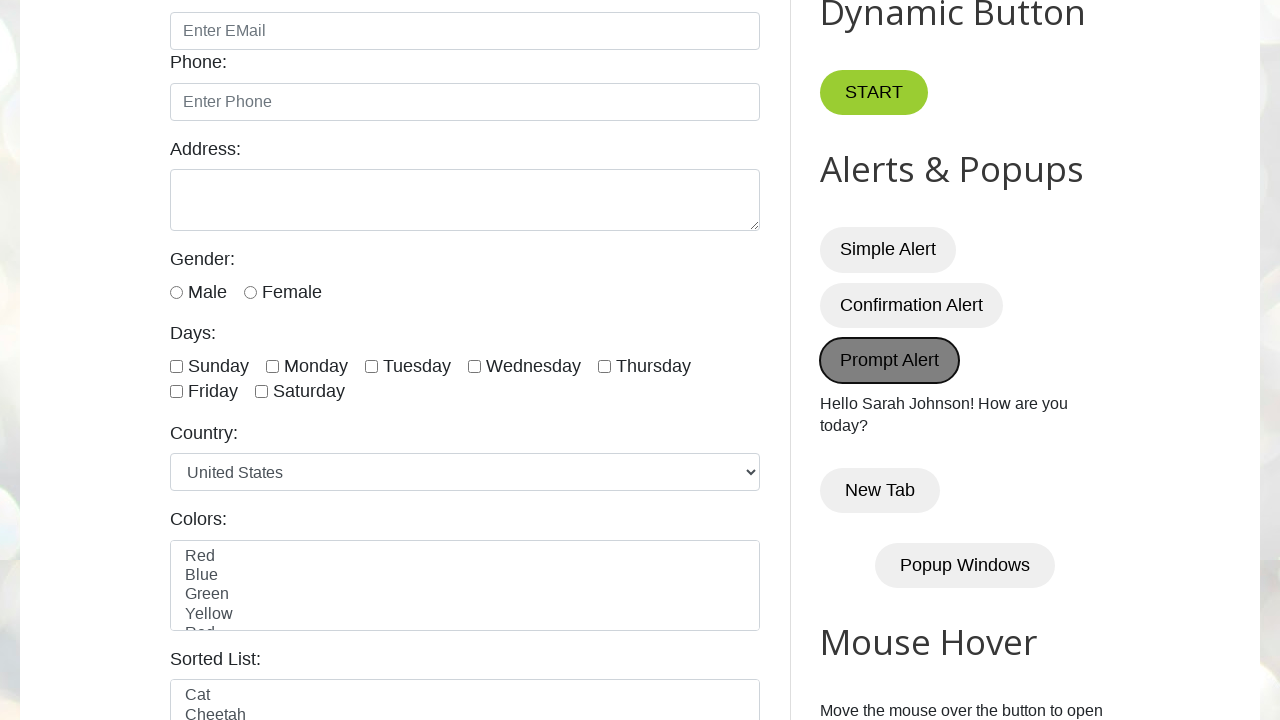

Verified that entered name 'Sarah Johnson' appears in result
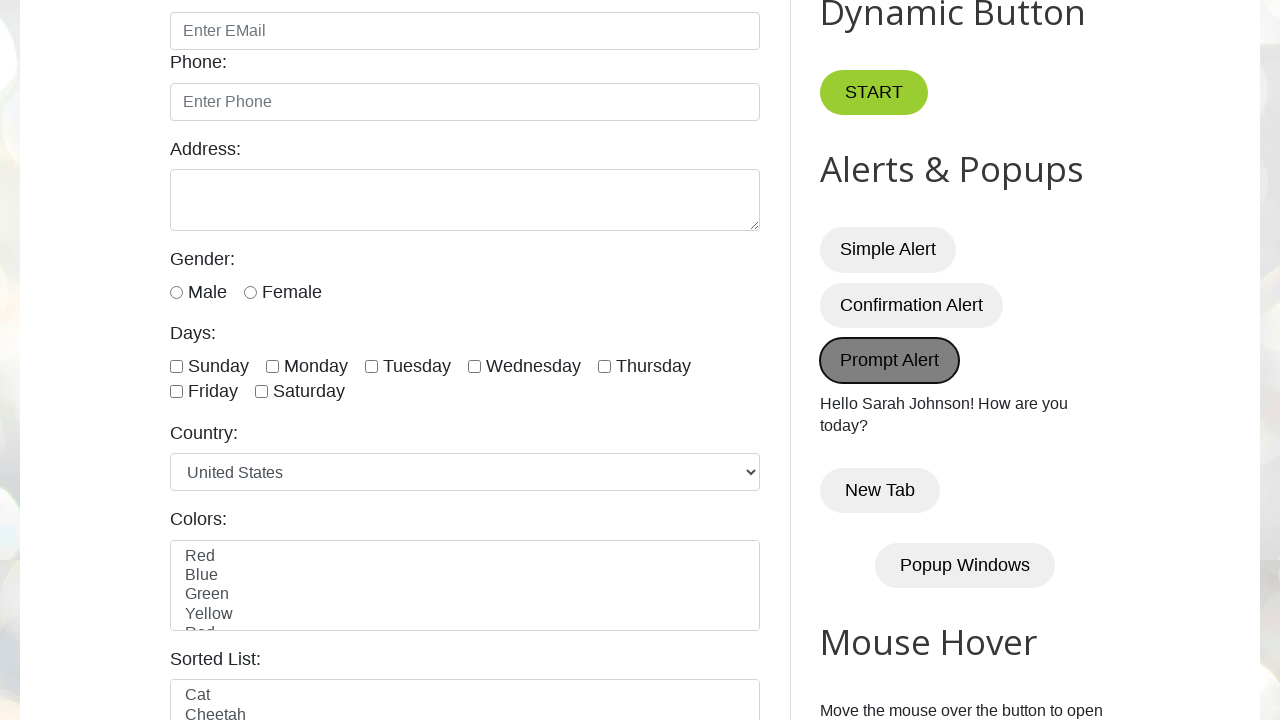

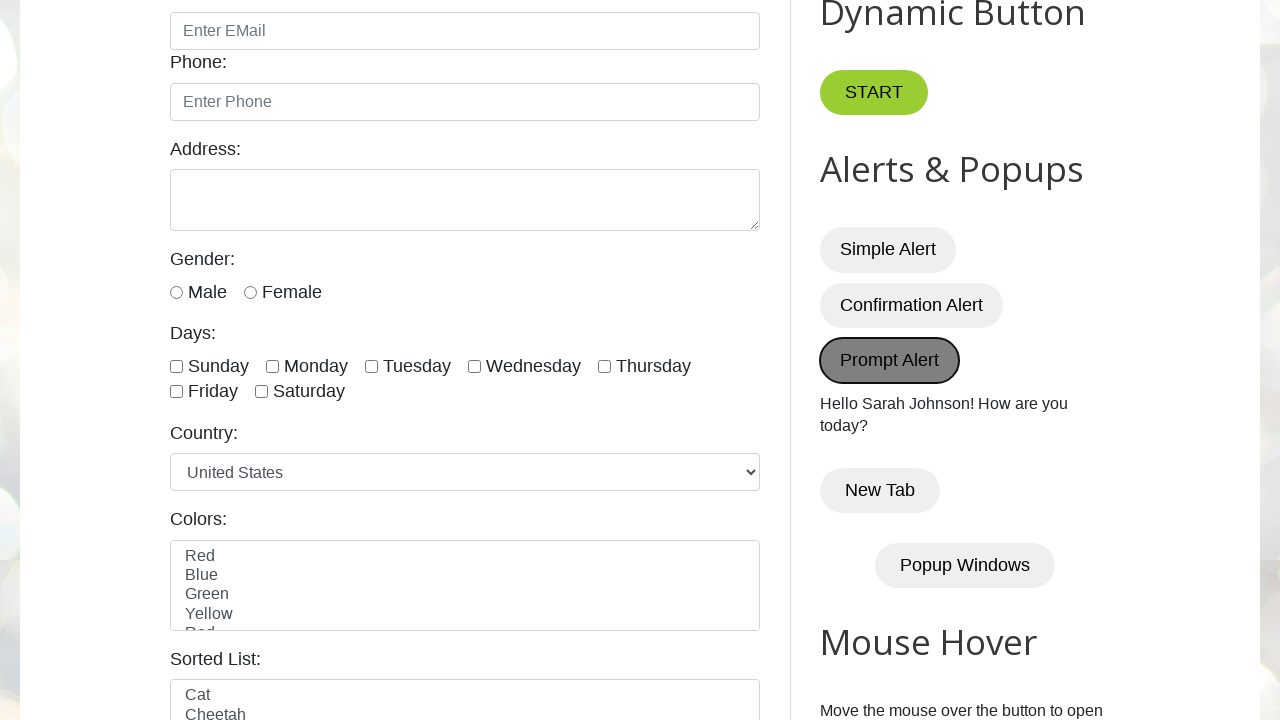